Tests reset button functionality by filling some fields and then clicking reset to clear them

Starting URL: https://seleniumtestweb.netlify.app/

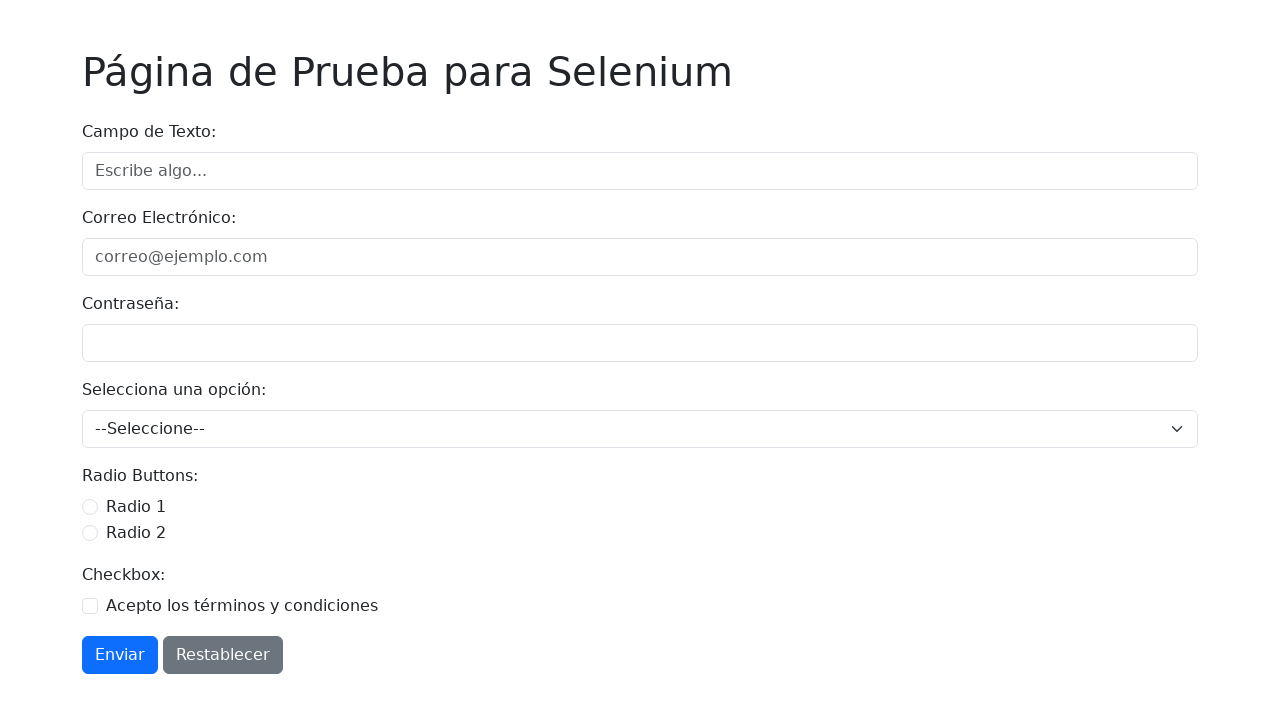

Filled text field with 'Sofia' on #input-texto
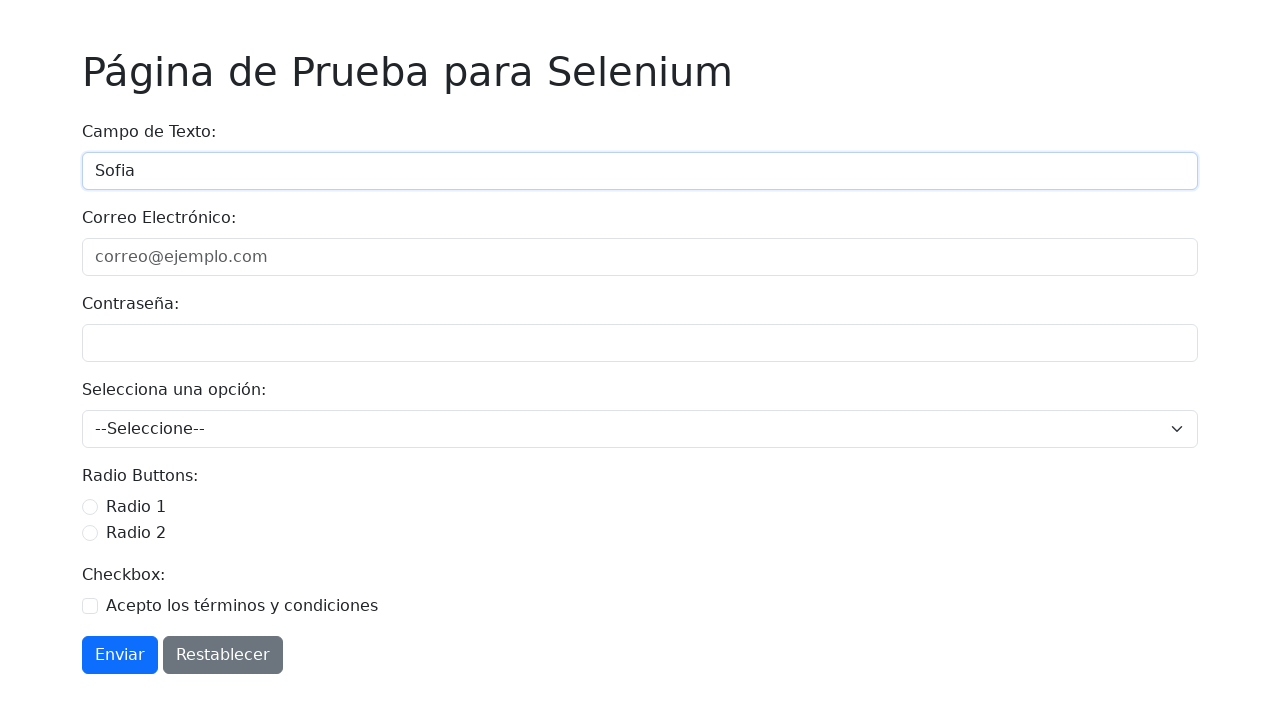

Filled email field with 'sofia@selenium.com' on #input-email
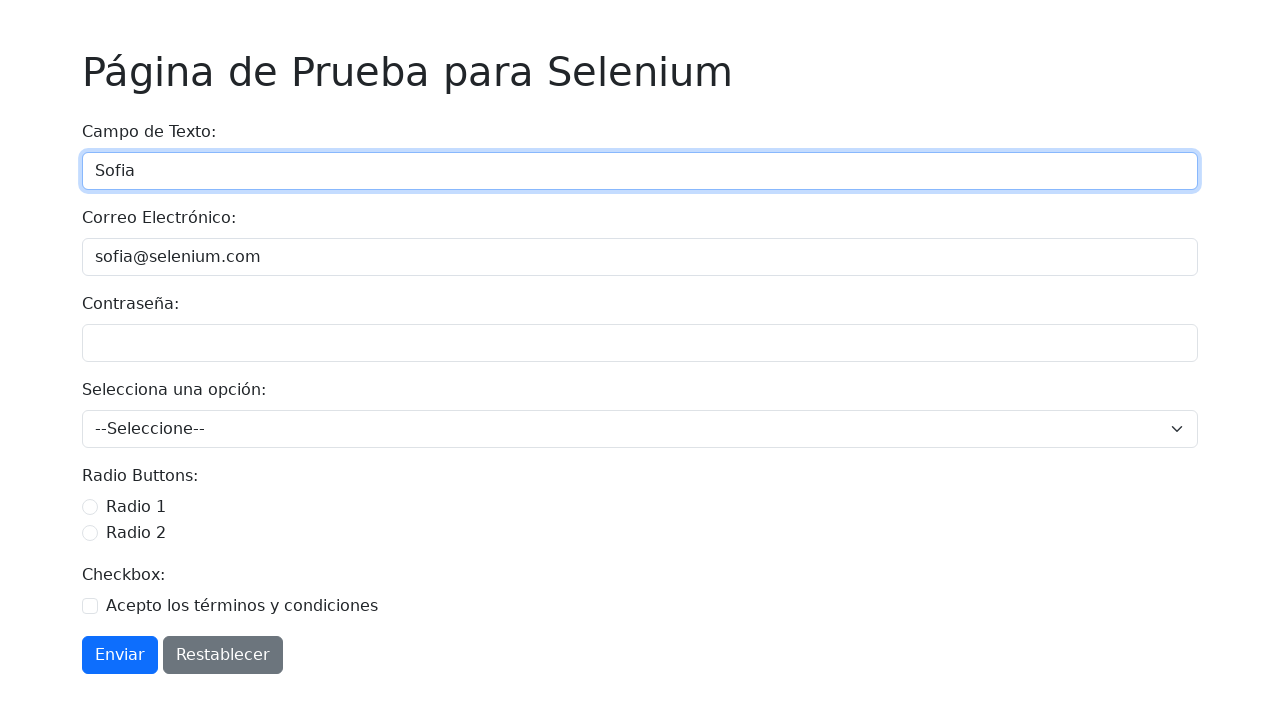

Clicked reset button to clear all form fields at (223, 655) on #boton-restablecer
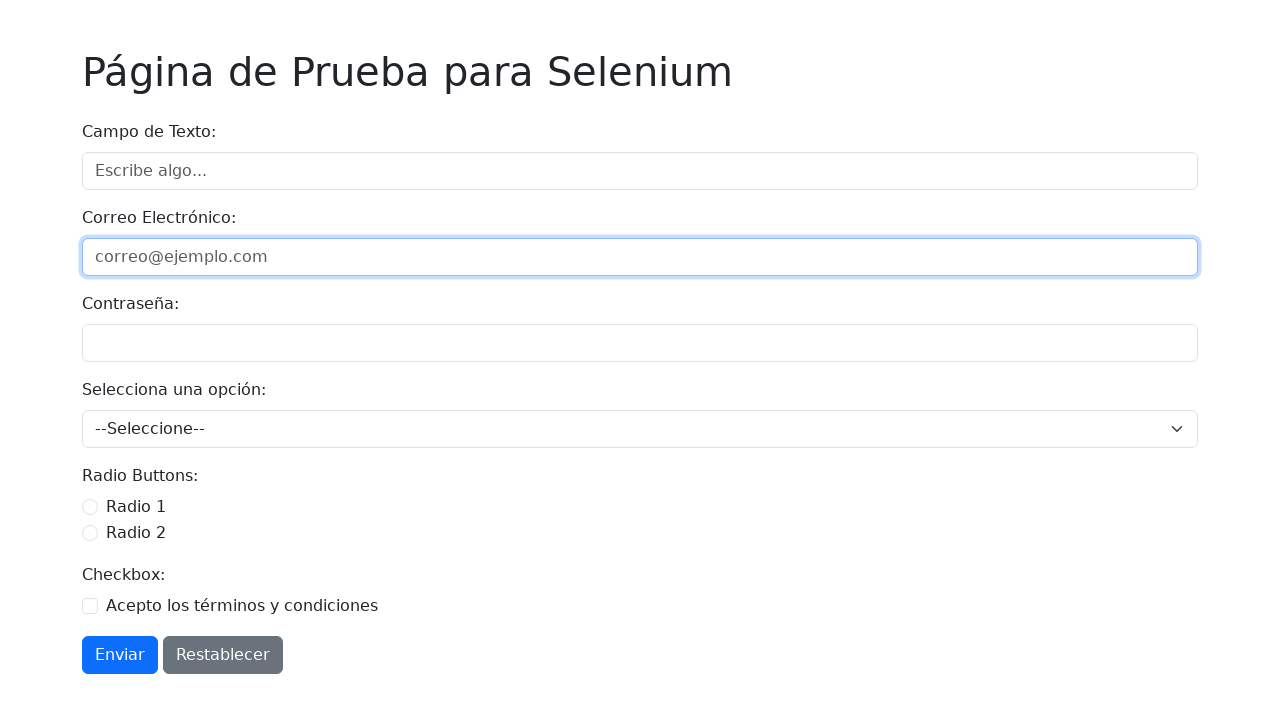

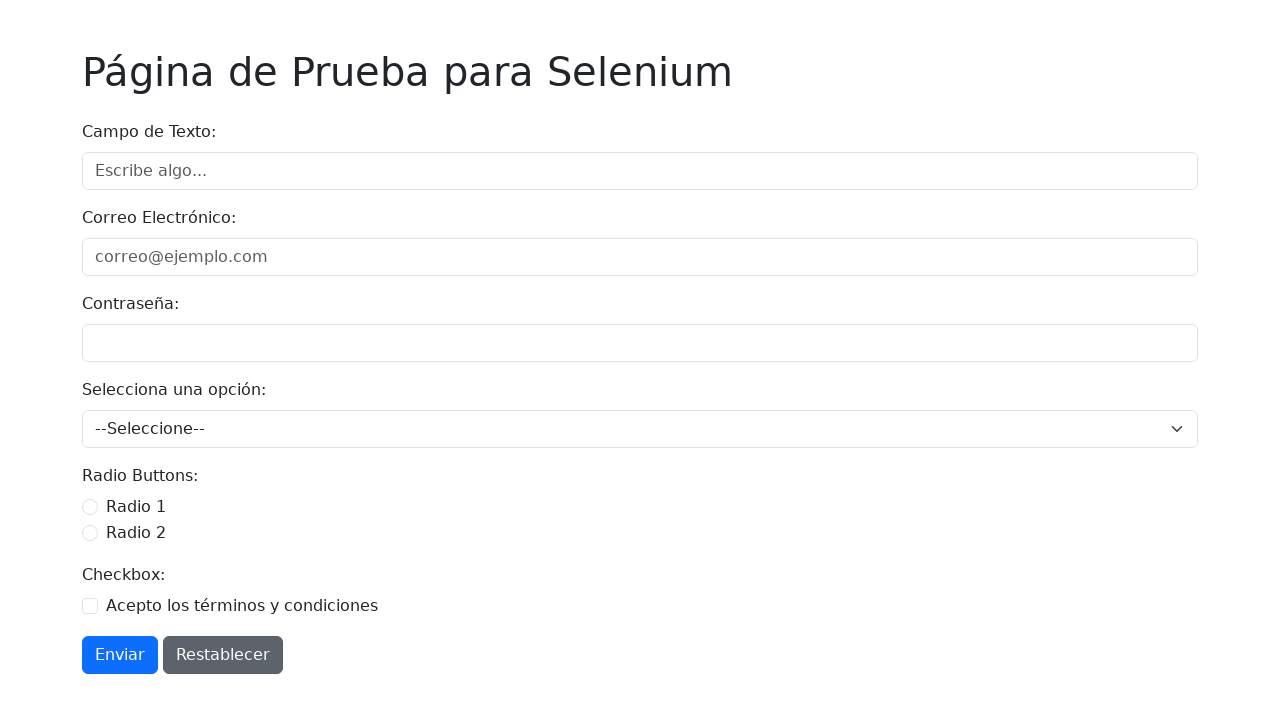